Verifies footer layout by scrolling to and checking the footer element

Starting URL: https://playwright.dev/

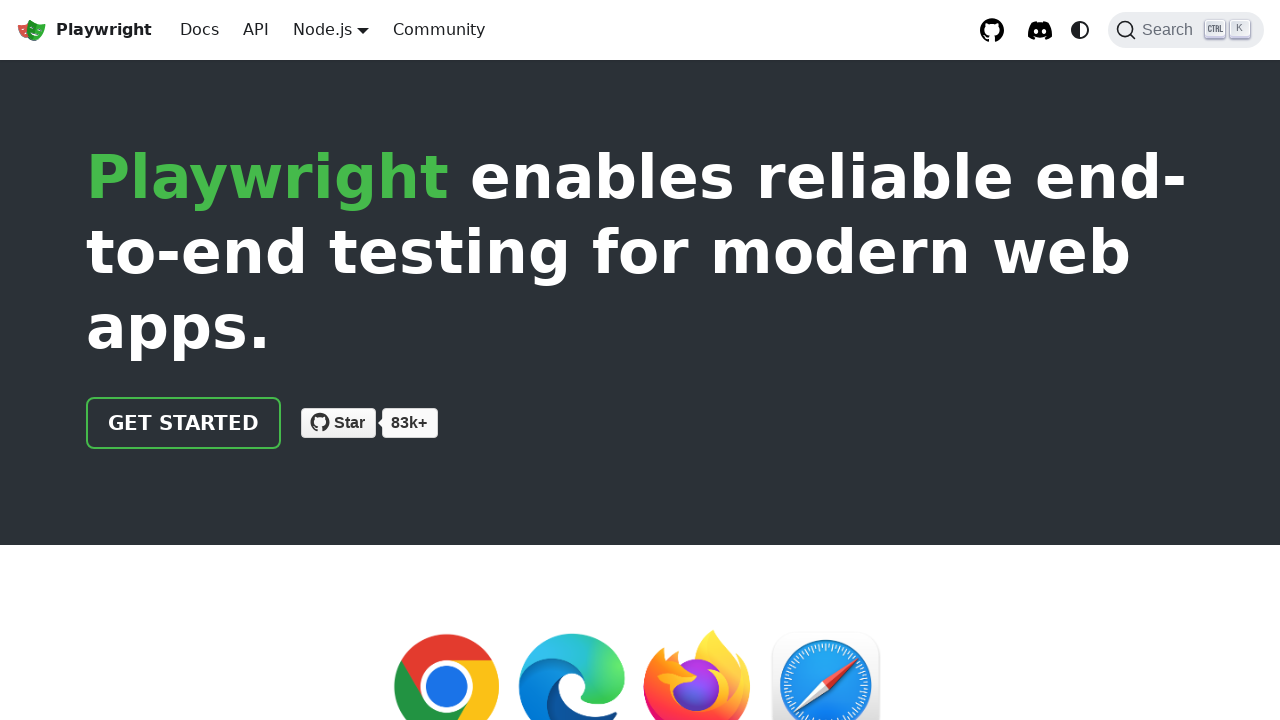

Waited for page to load with networkidle state
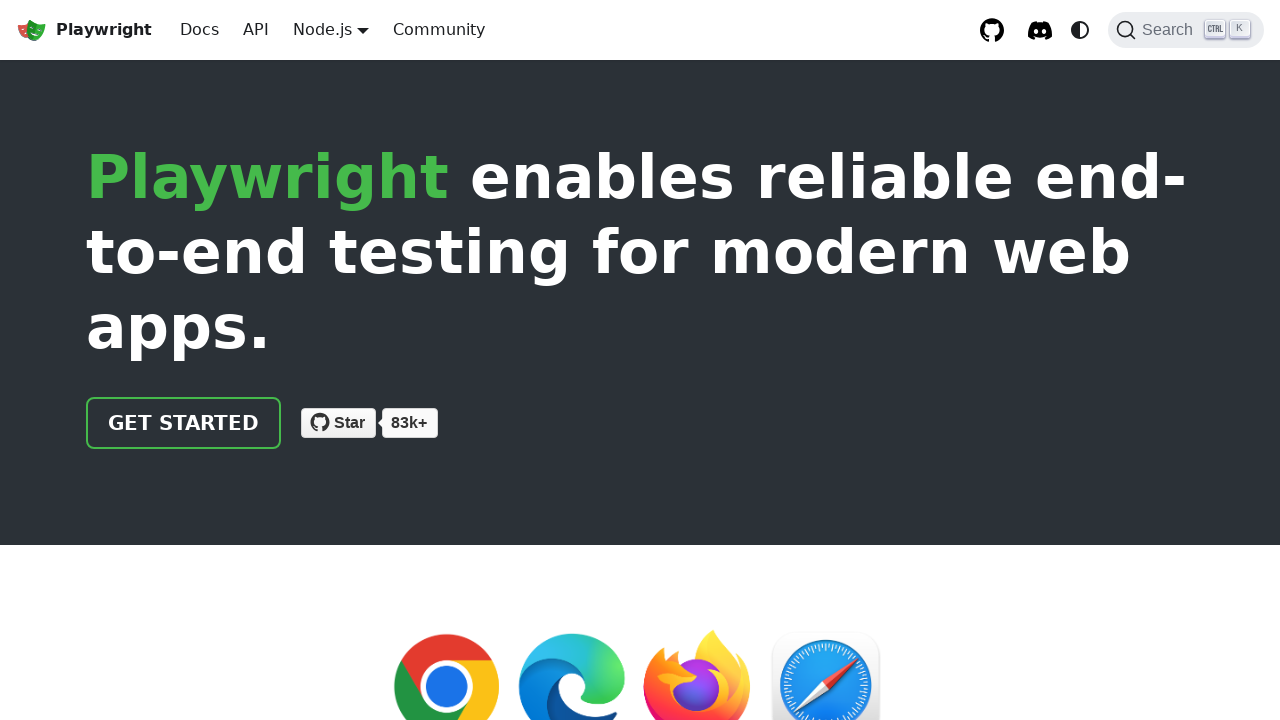

Located footer element using selector 'footer, [role="contentinfo"]'
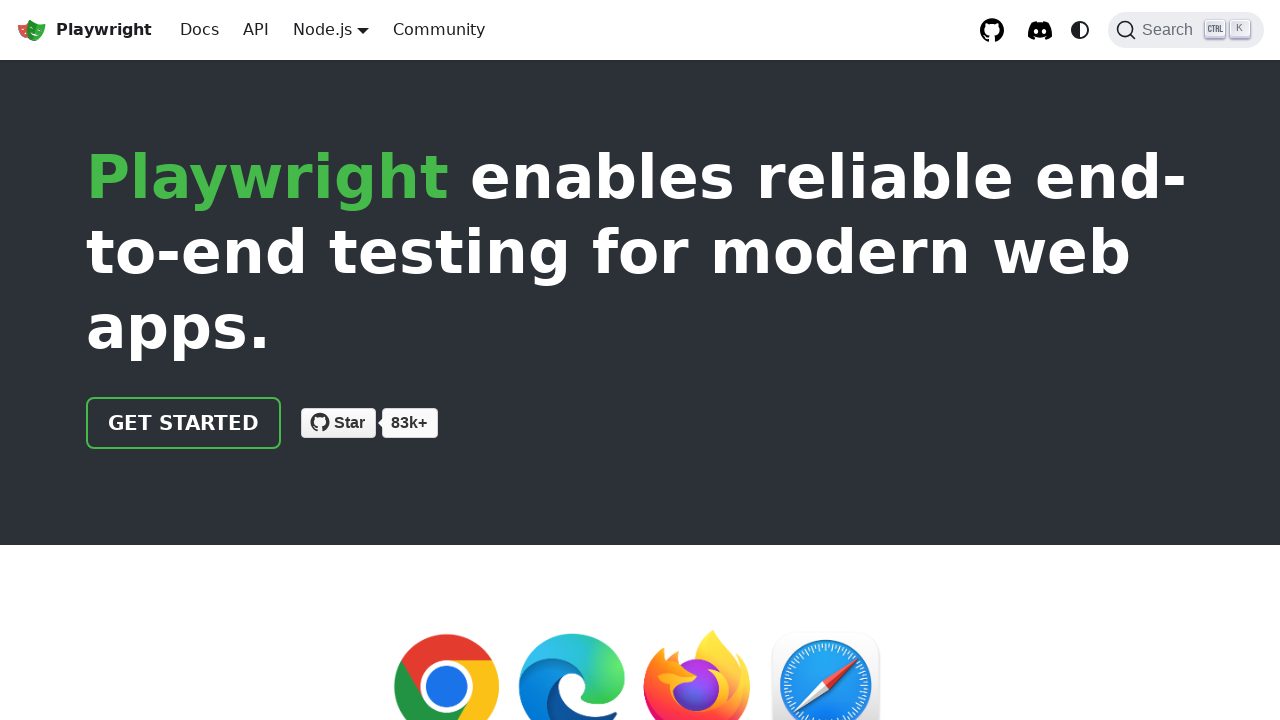

Scrolled to footer element into view
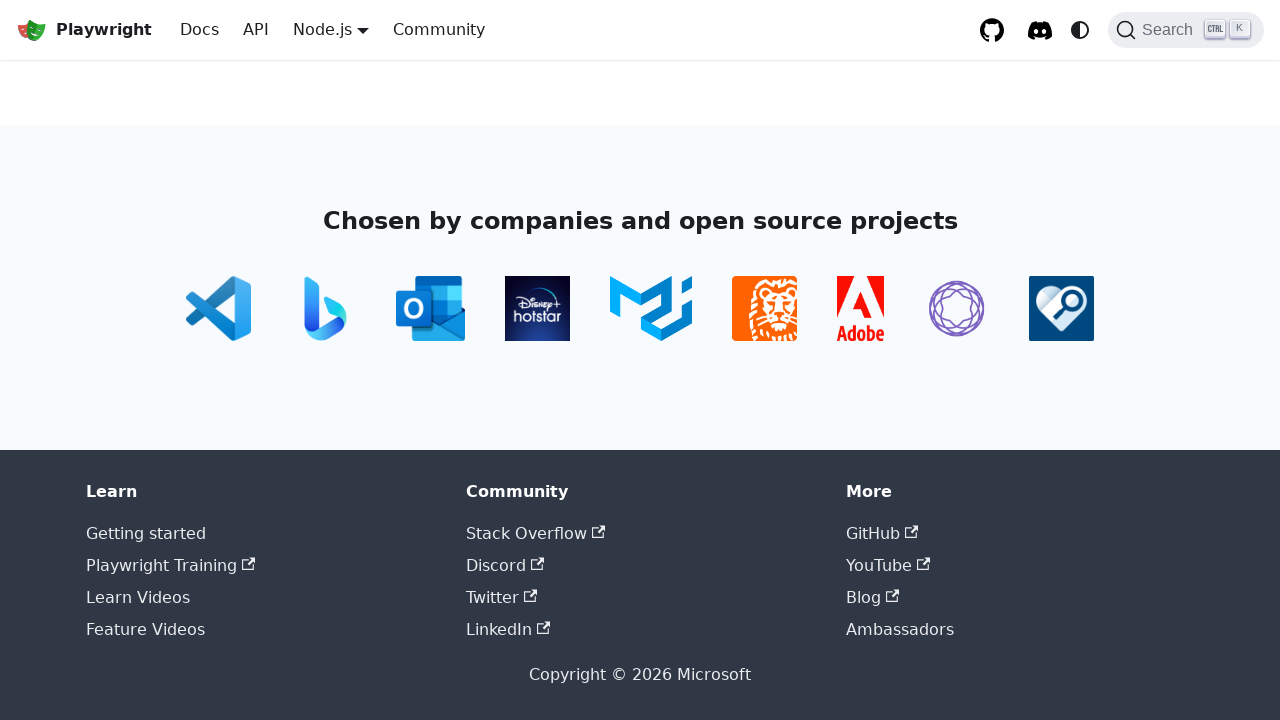

Waited 300ms for footer layout to stabilize
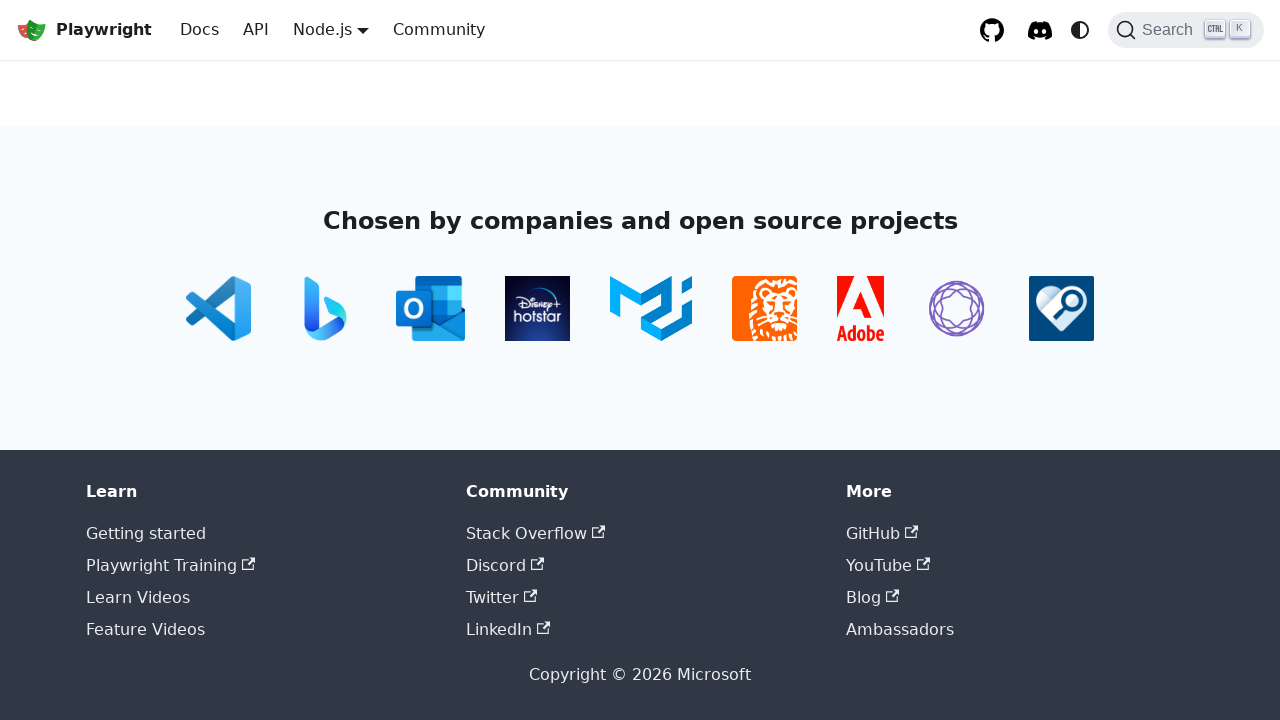

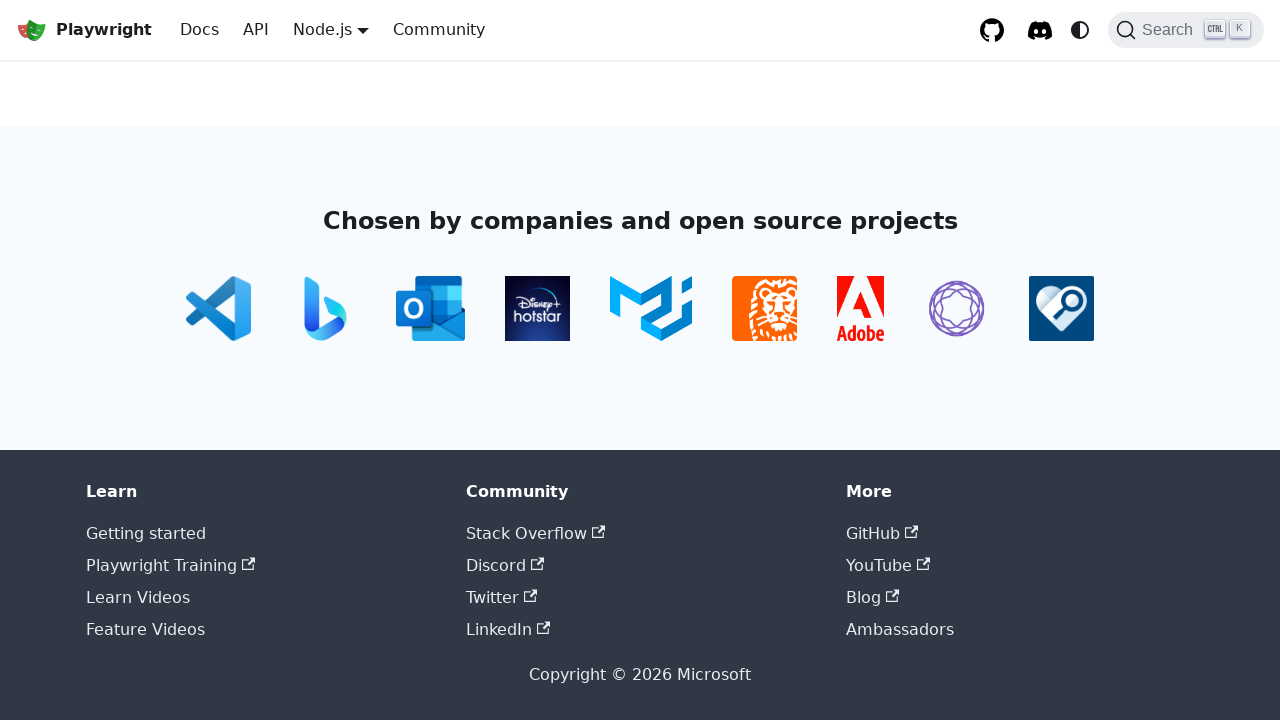